Tests the About Us modal by clicking the About Us link and verifying the modal appears

Starting URL: https://www.demoblaze.com/

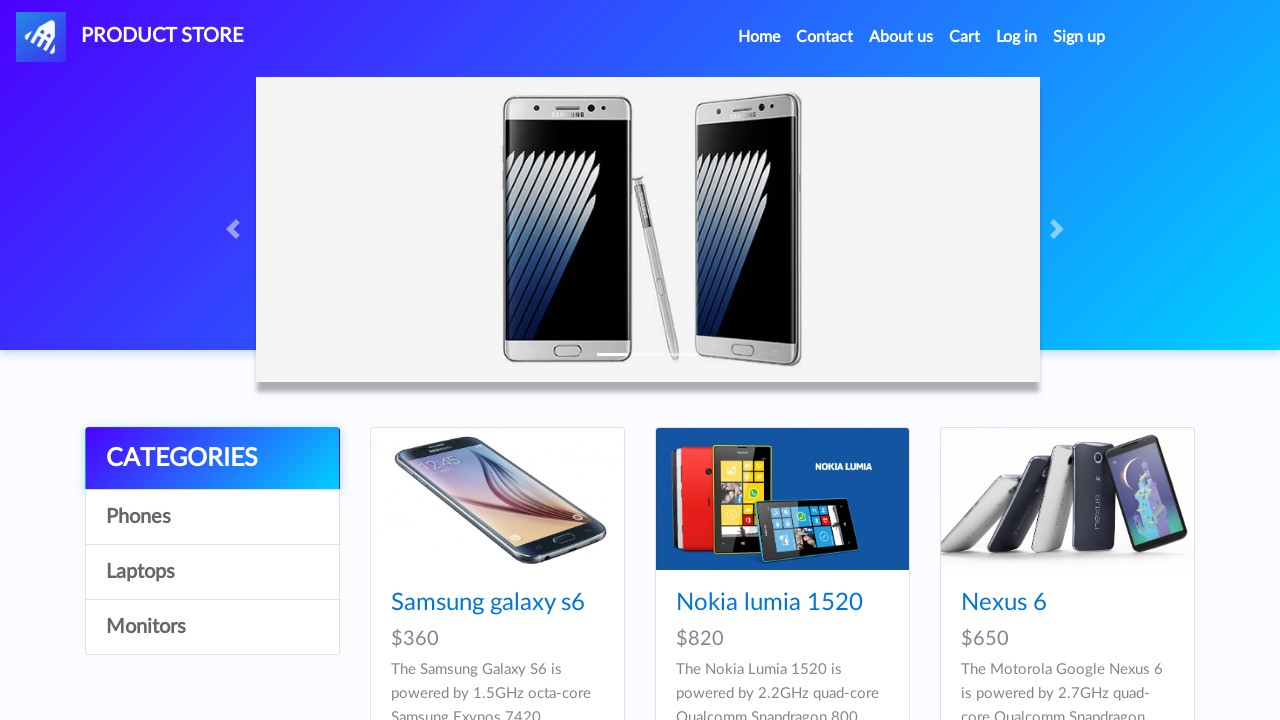

Waited for About Us link to be present in navigation
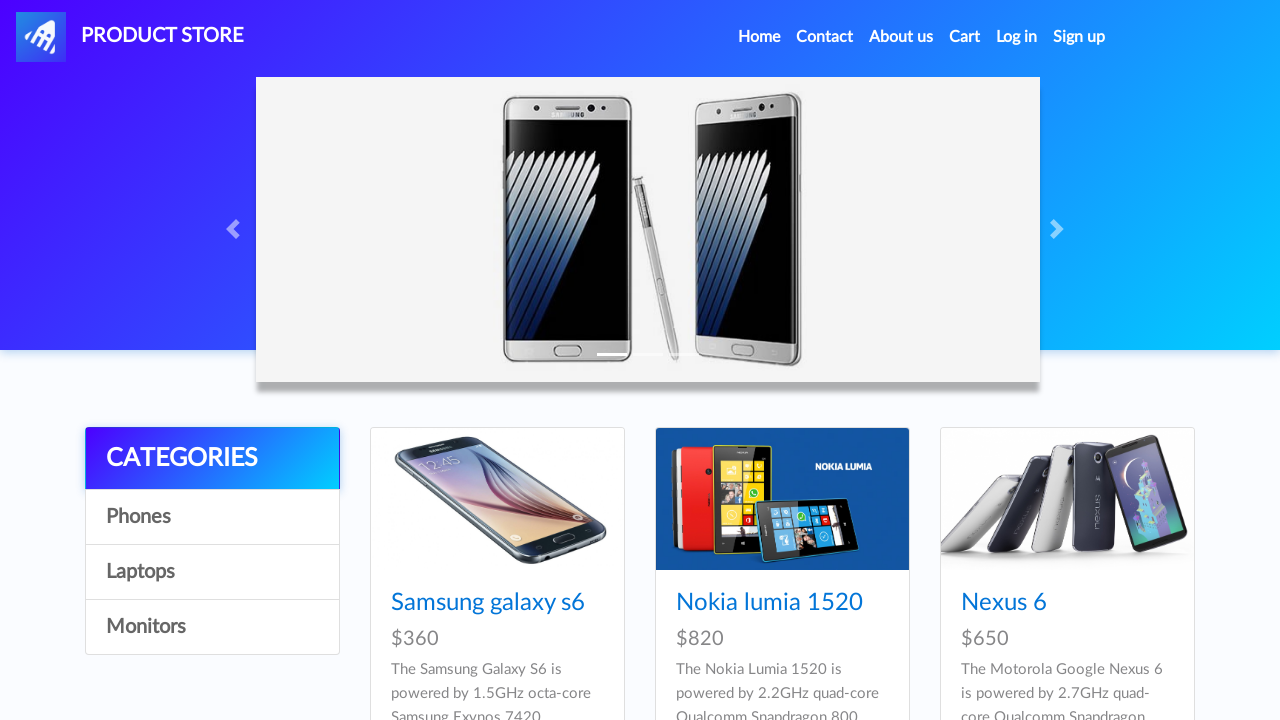

Clicked on About Us link in navigation at (901, 37) on xpath=//*[@id='navbarExample']/ul/li[3]/a
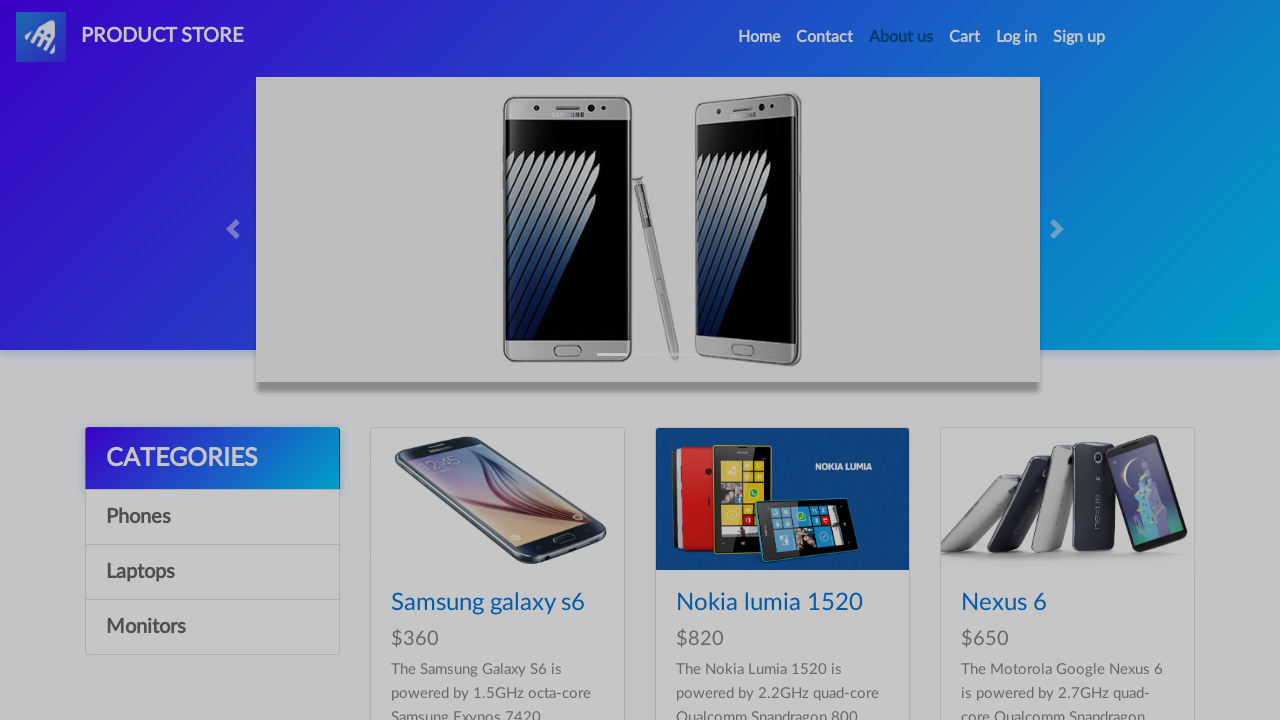

About Us modal appeared successfully
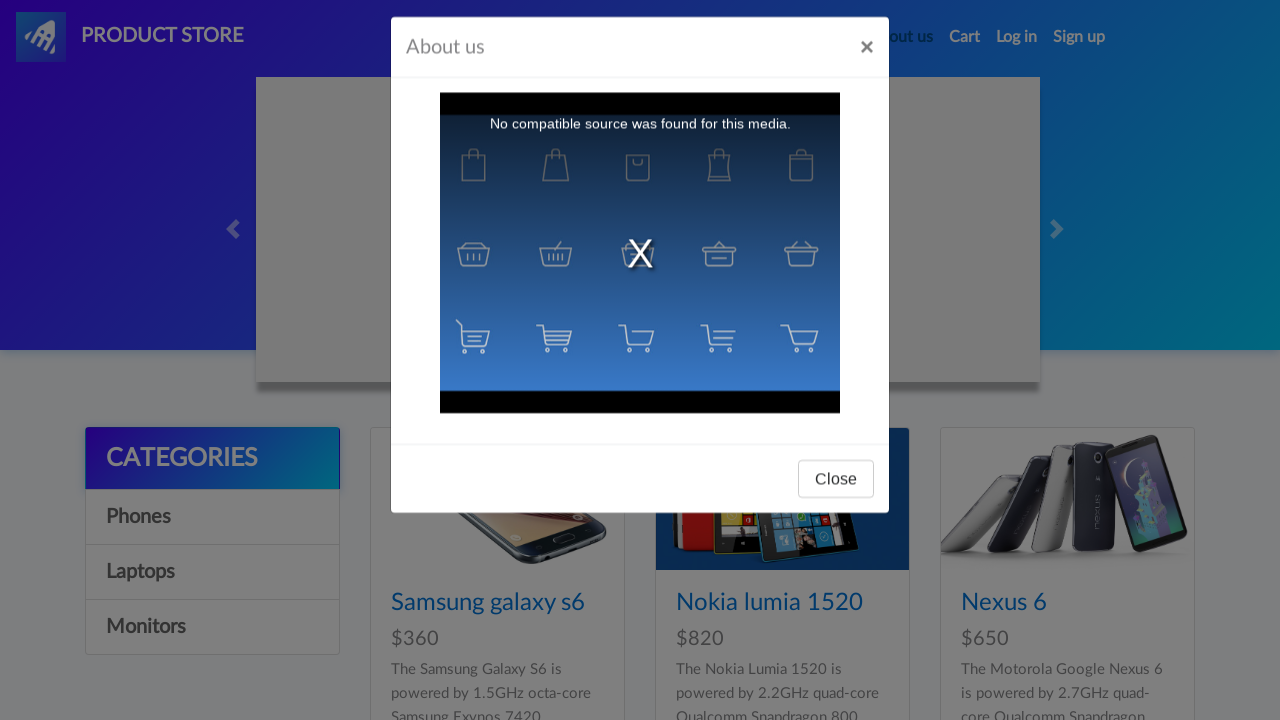

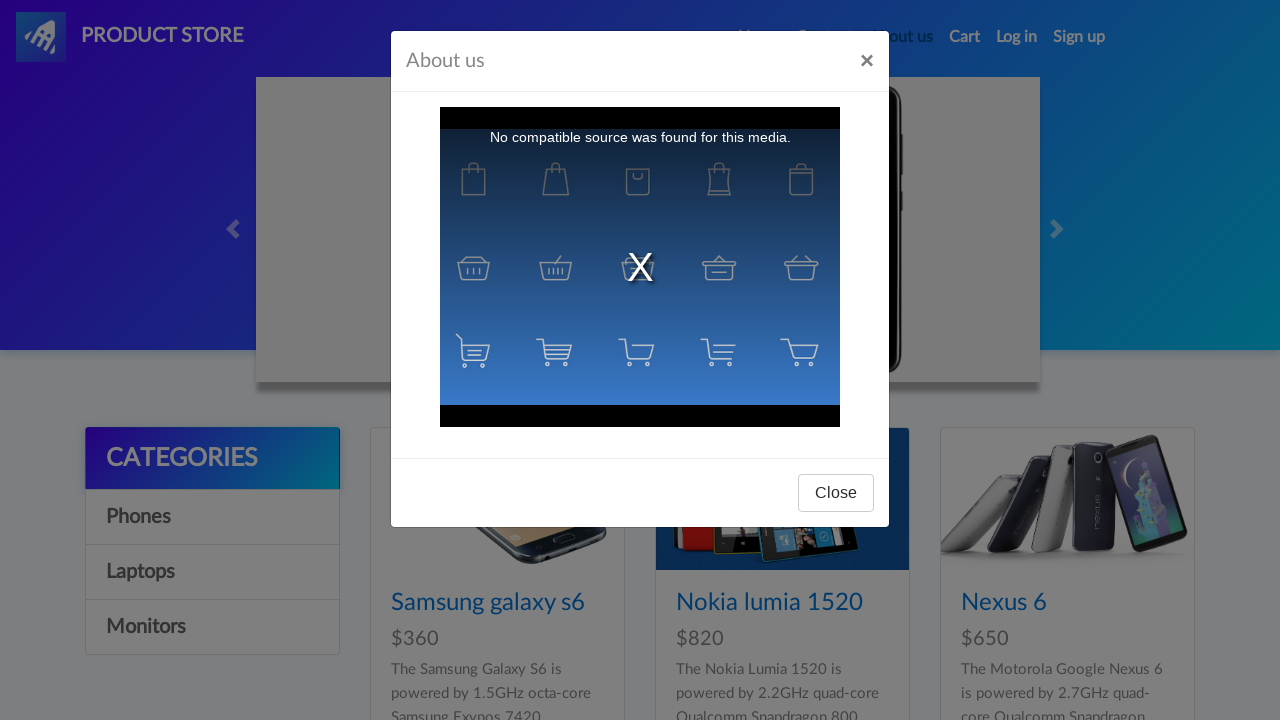